Tests iframe handling by clicking on a single frame button, switching to the iframe, entering text in a textbox within the frame, and then switching back to the main window

Starting URL: http://demo.automationtesting.in/Frames.html

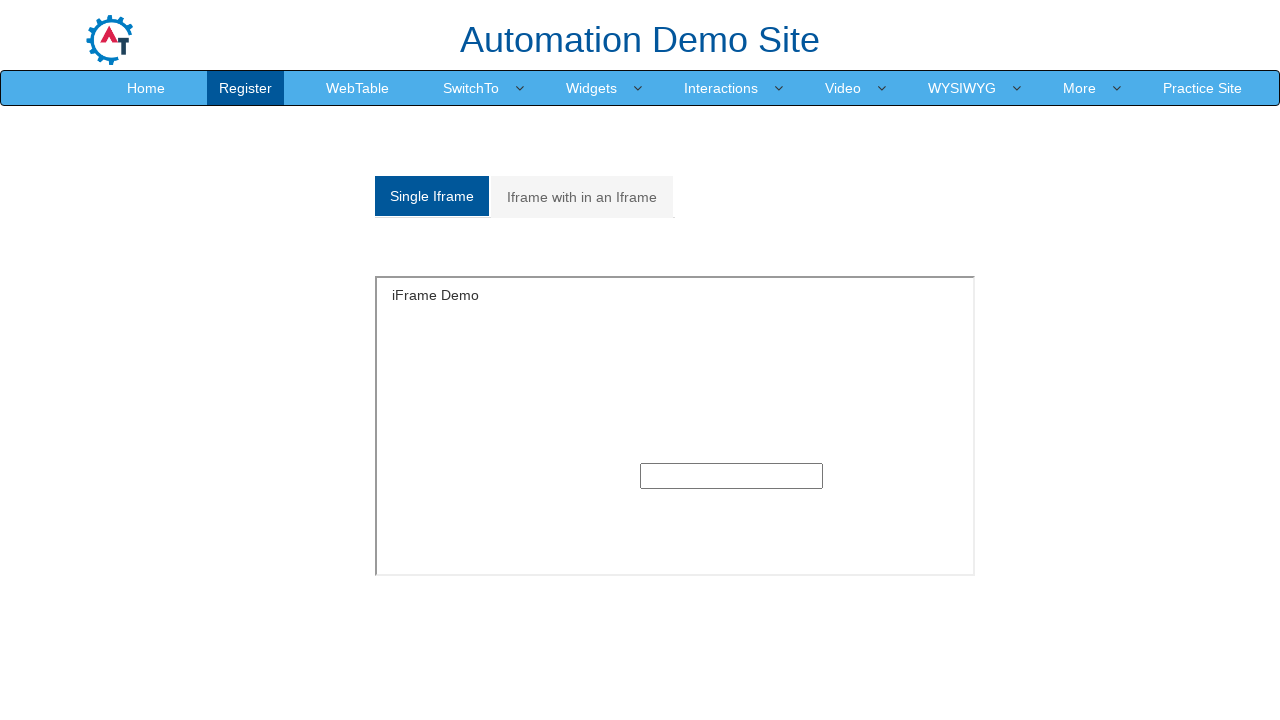

Clicked on Single Frame button at (432, 196) on xpath=//li[@class='active']//a[@class='analystic']
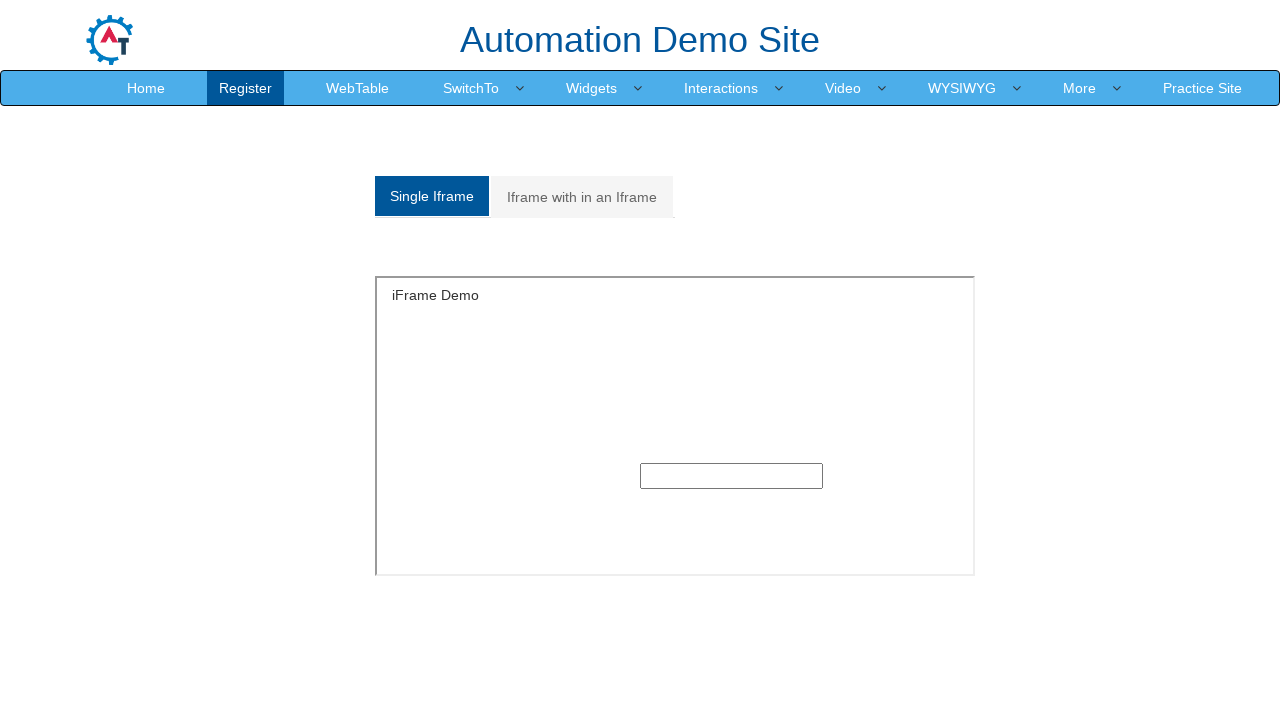

Located and switched to iframe with id 'singleframe'
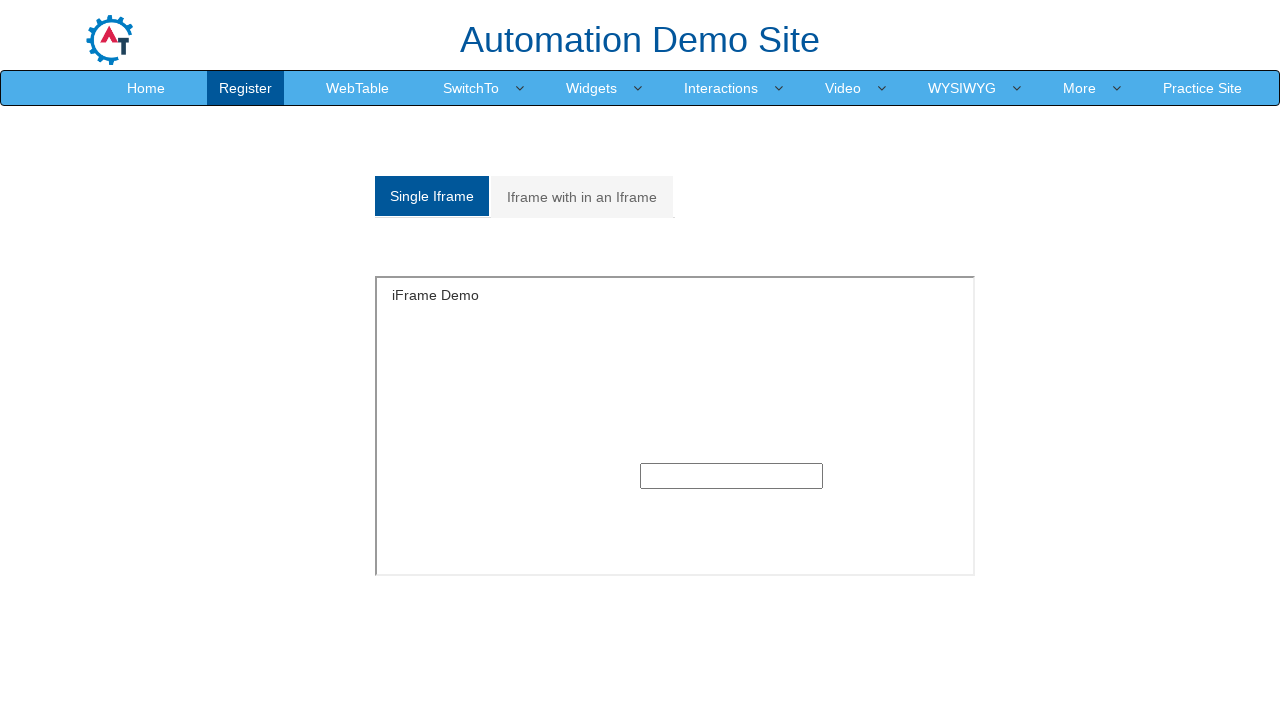

Filled text input field within iframe with 'Test test test' on xpath=//iframe[@id='singleframe'] >> internal:control=enter-frame >> xpath=//inp
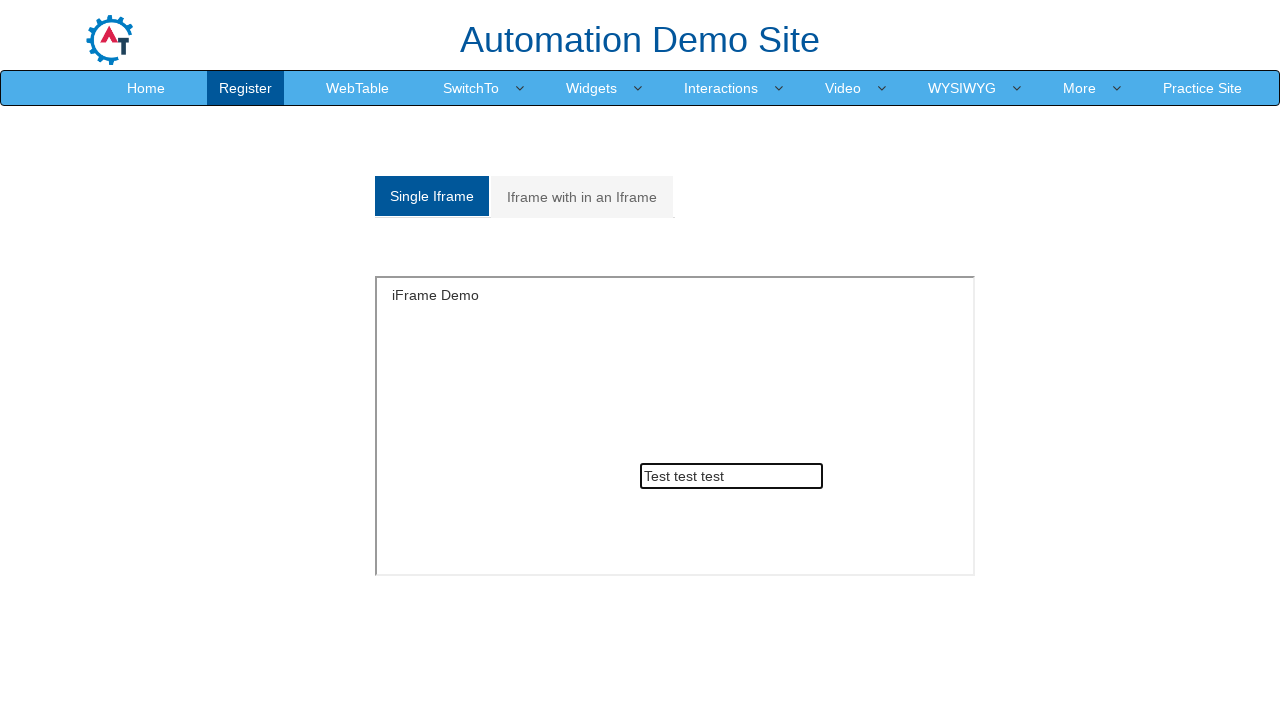

Verified main window content is accessible after iframe interaction
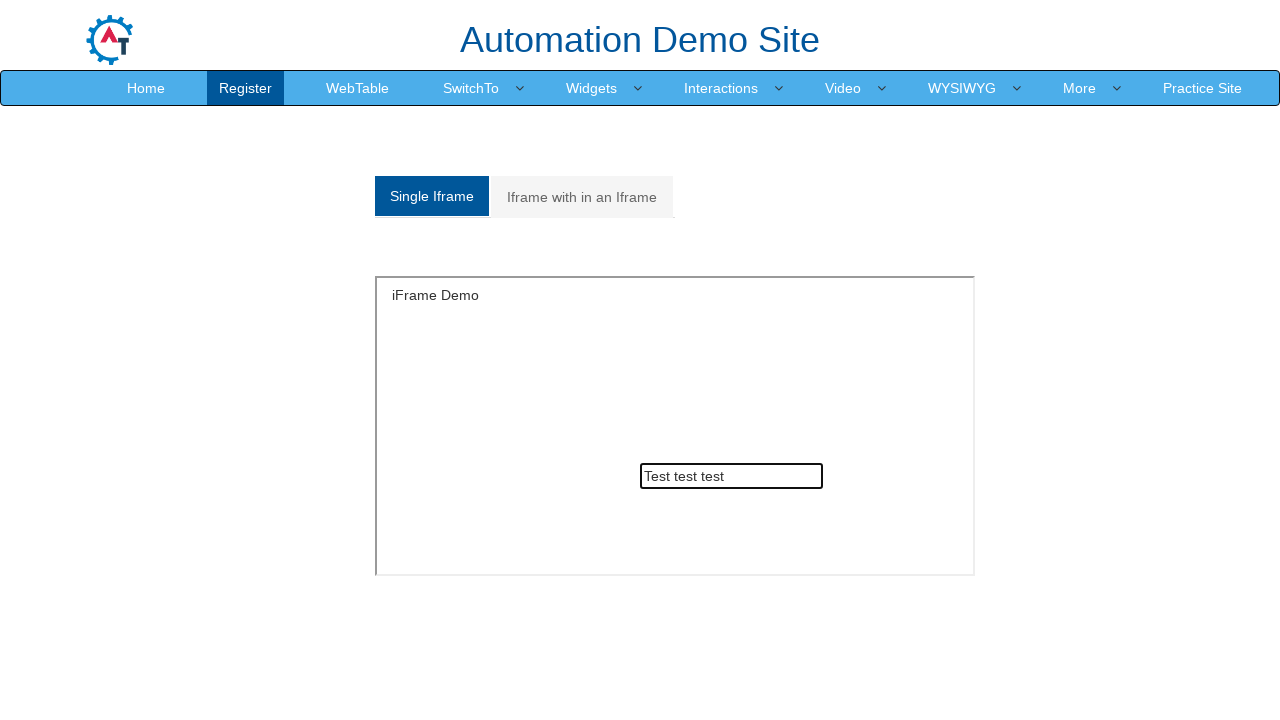

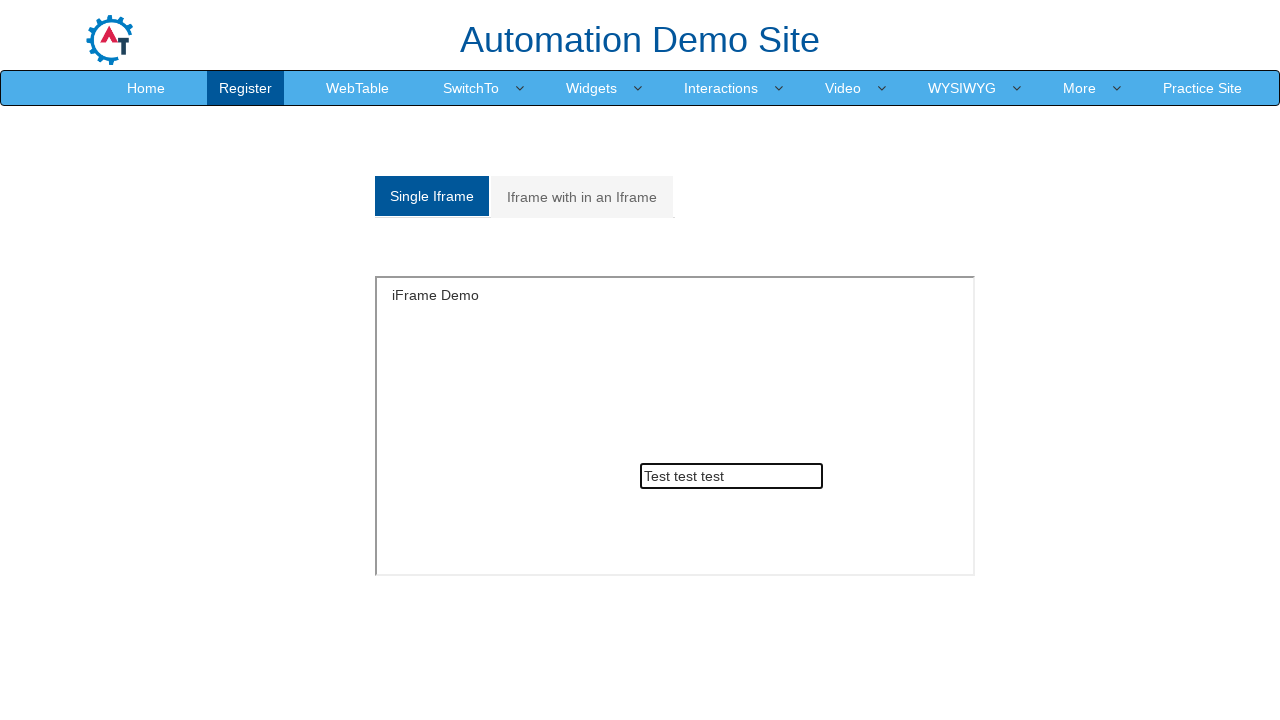